Navigates to studentaid.gov and espn.com websites, checking if specific content is loaded on each page by waiting for the page to be ready.

Starting URL: https://studentaid.gov/

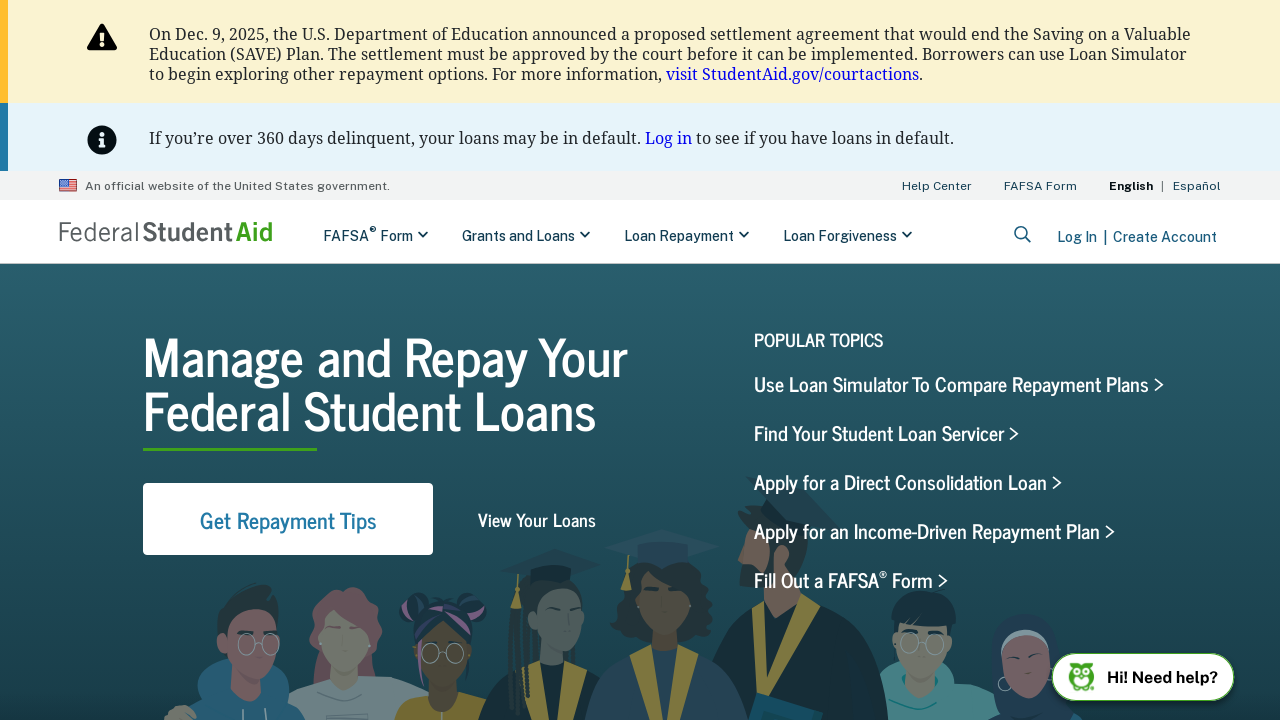

Waited for studentaid.gov page to reach domcontentloaded state
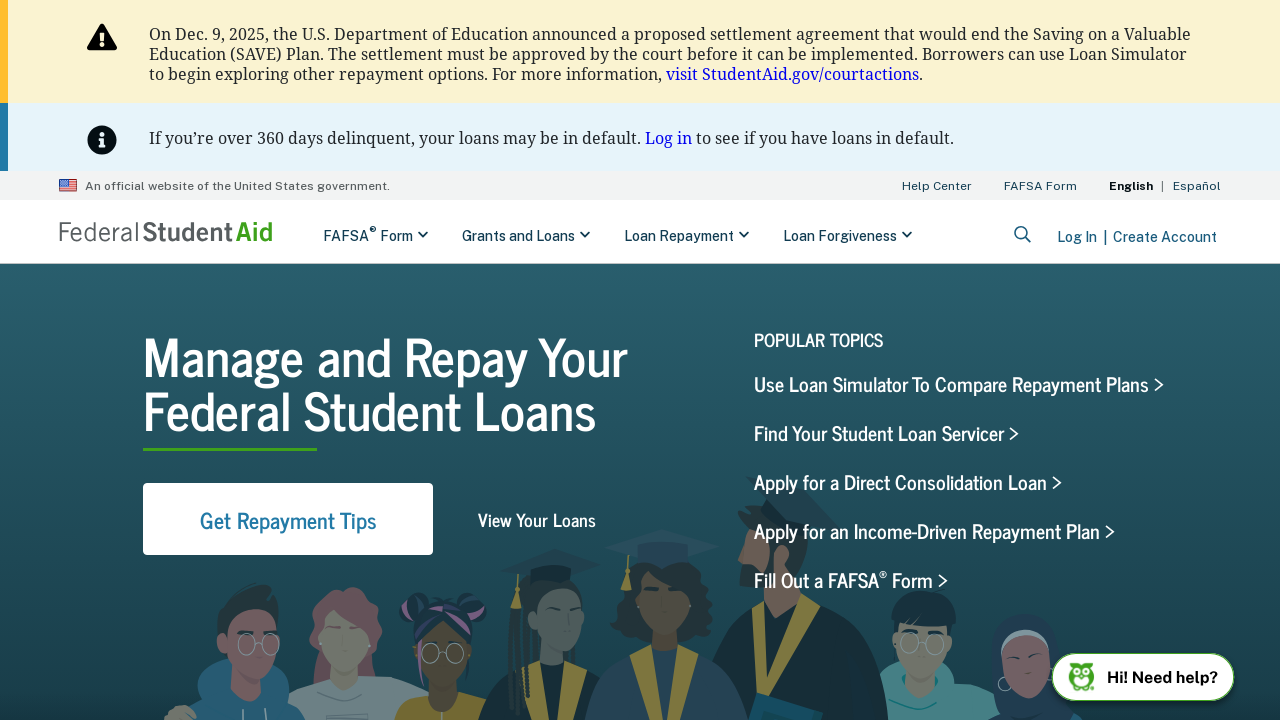

Waited 1 second for dynamic content on studentaid.gov
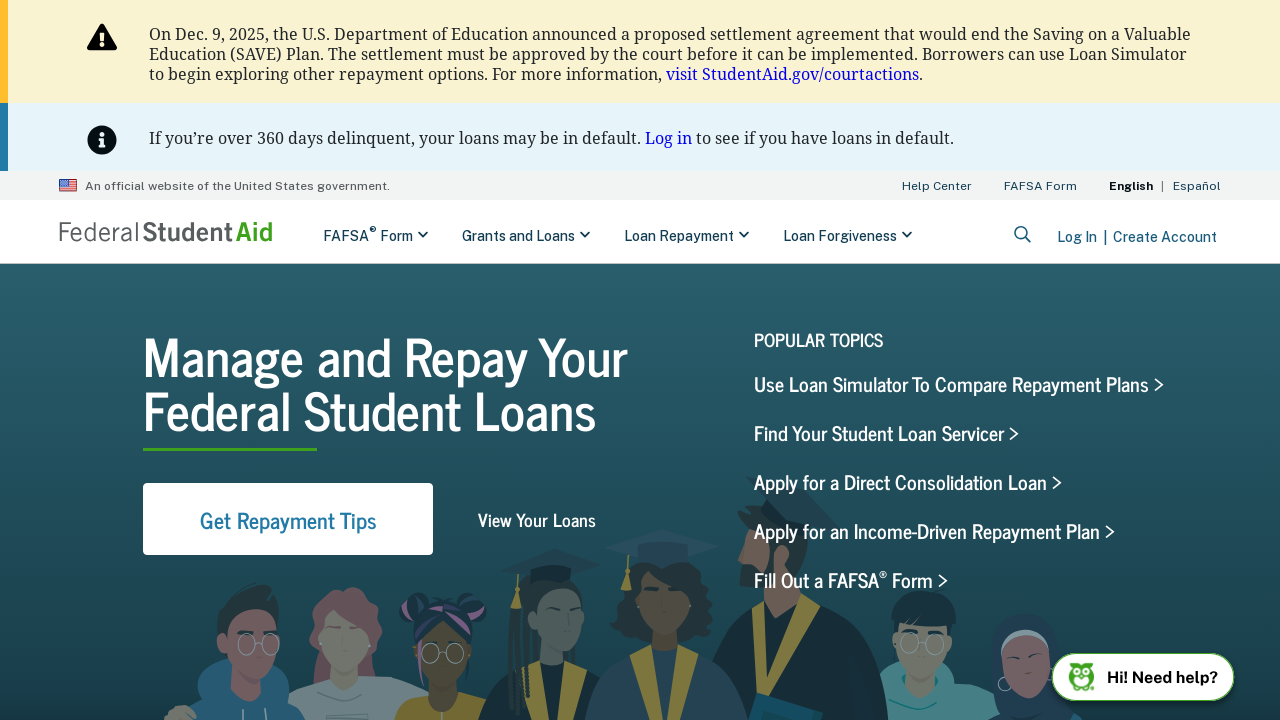

Navigated to https://www.espn.com/
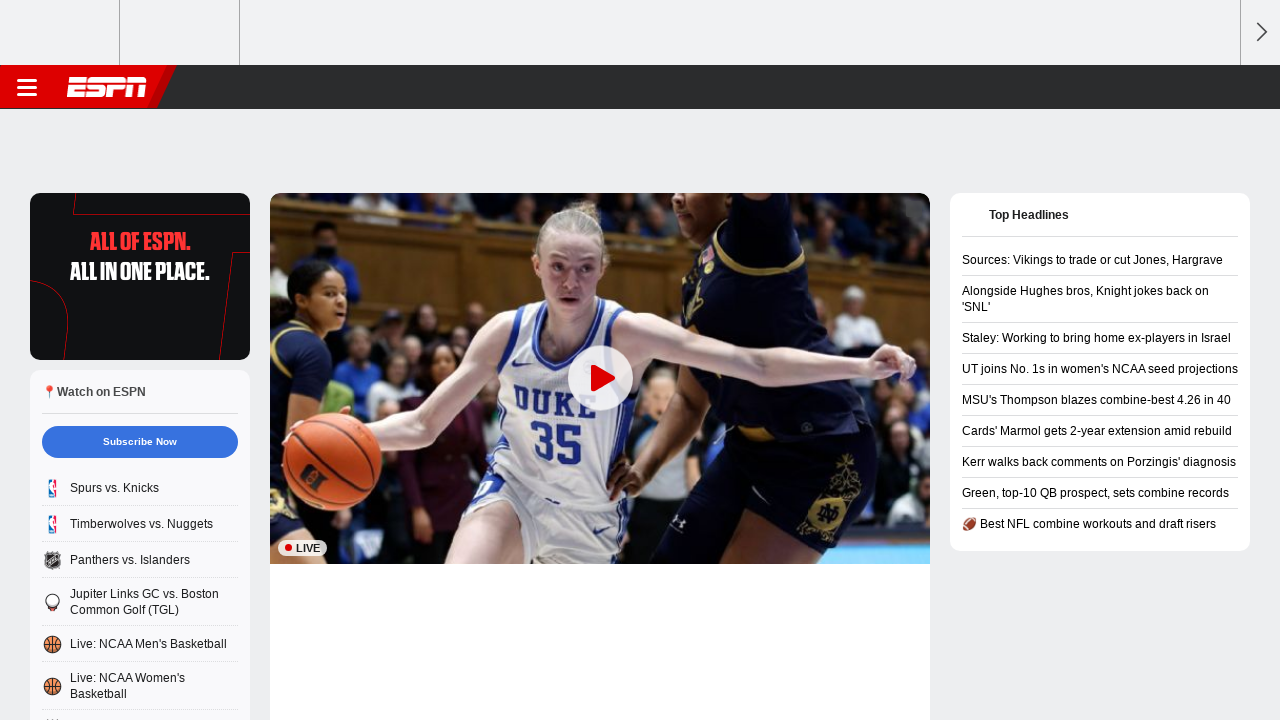

Waited for ESPN page to reach domcontentloaded state
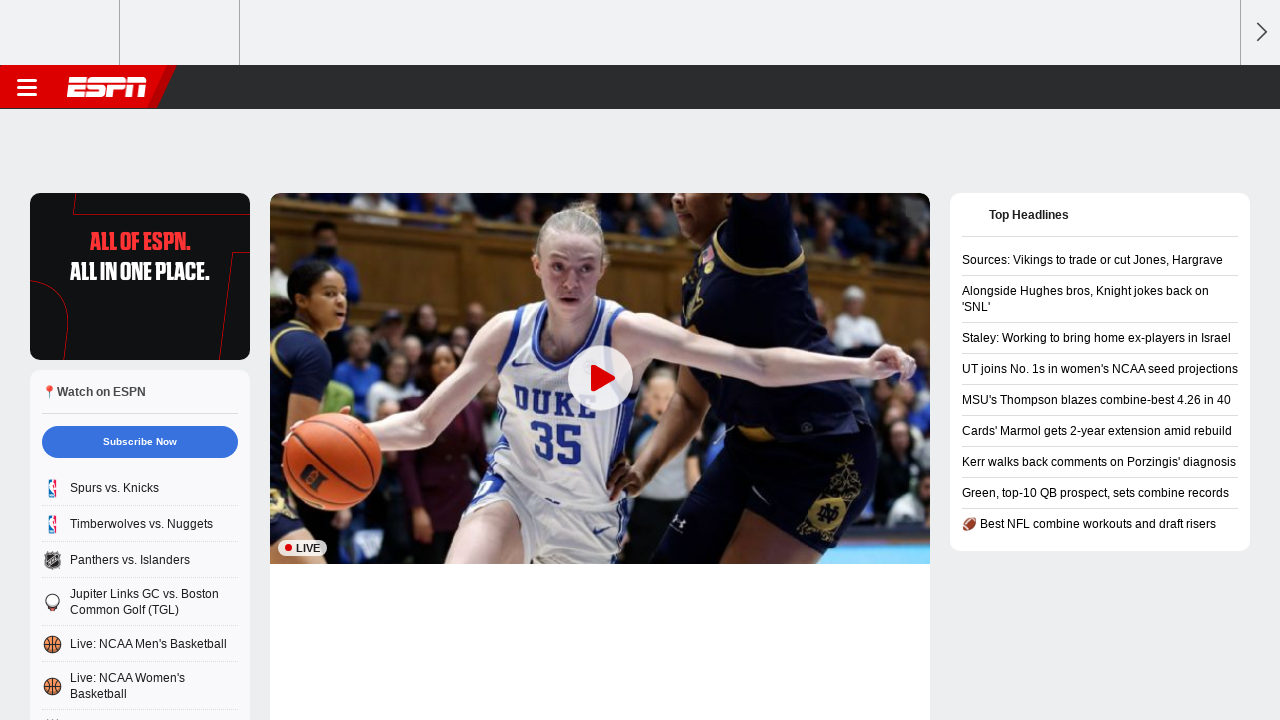

Waited 1 second for dynamic content on ESPN page
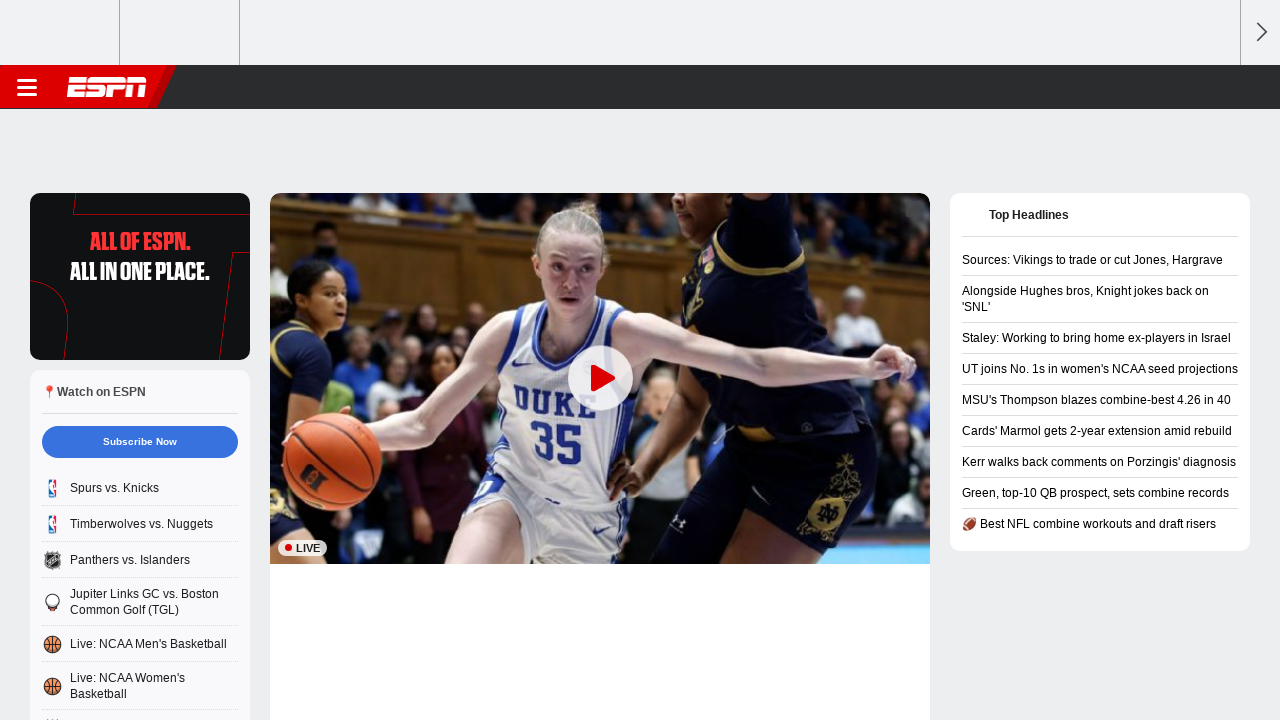

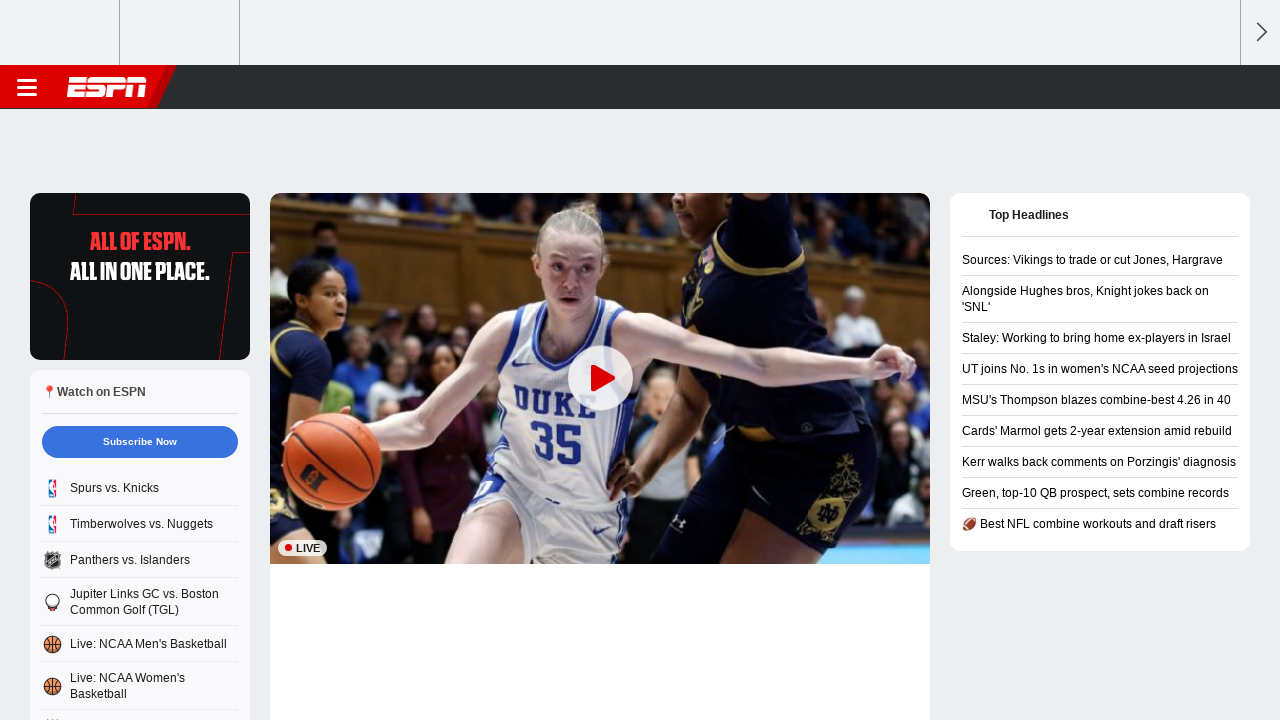